Tests tooltip functionality by hovering over a button and verifying tooltip text

Starting URL: https://demoqa.com/tool-tips

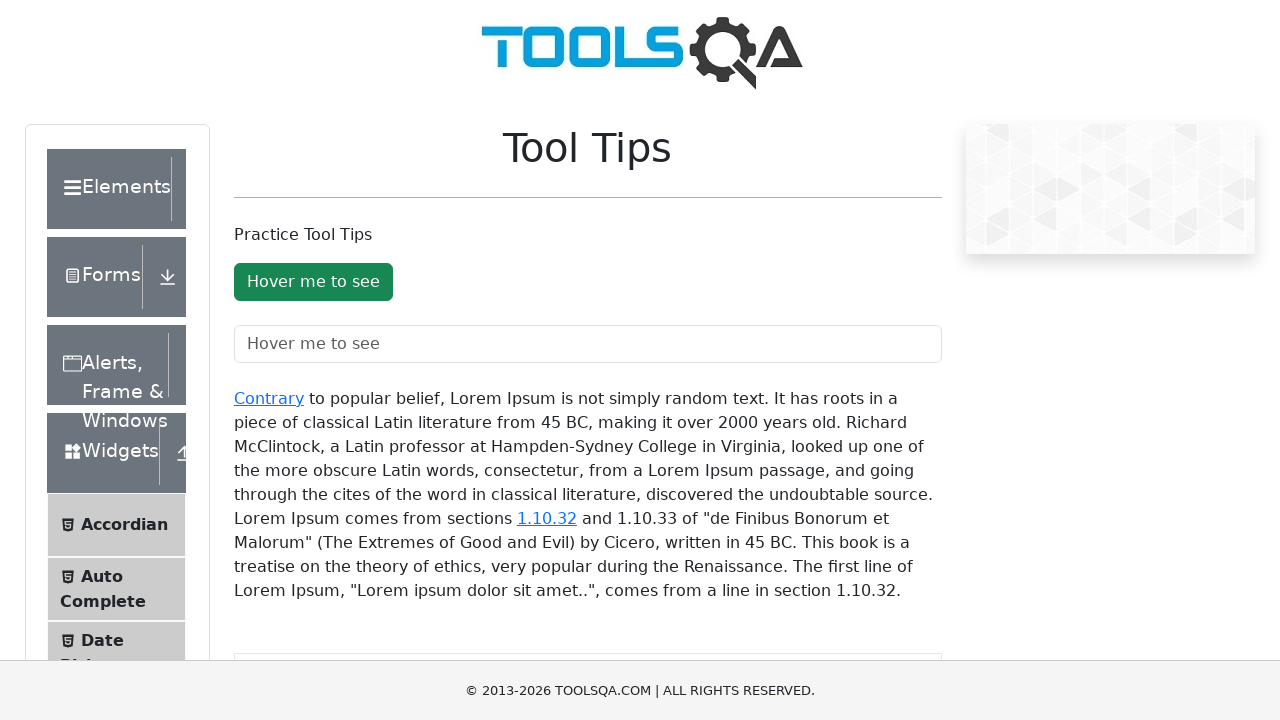

Navigated to tooltip demo page
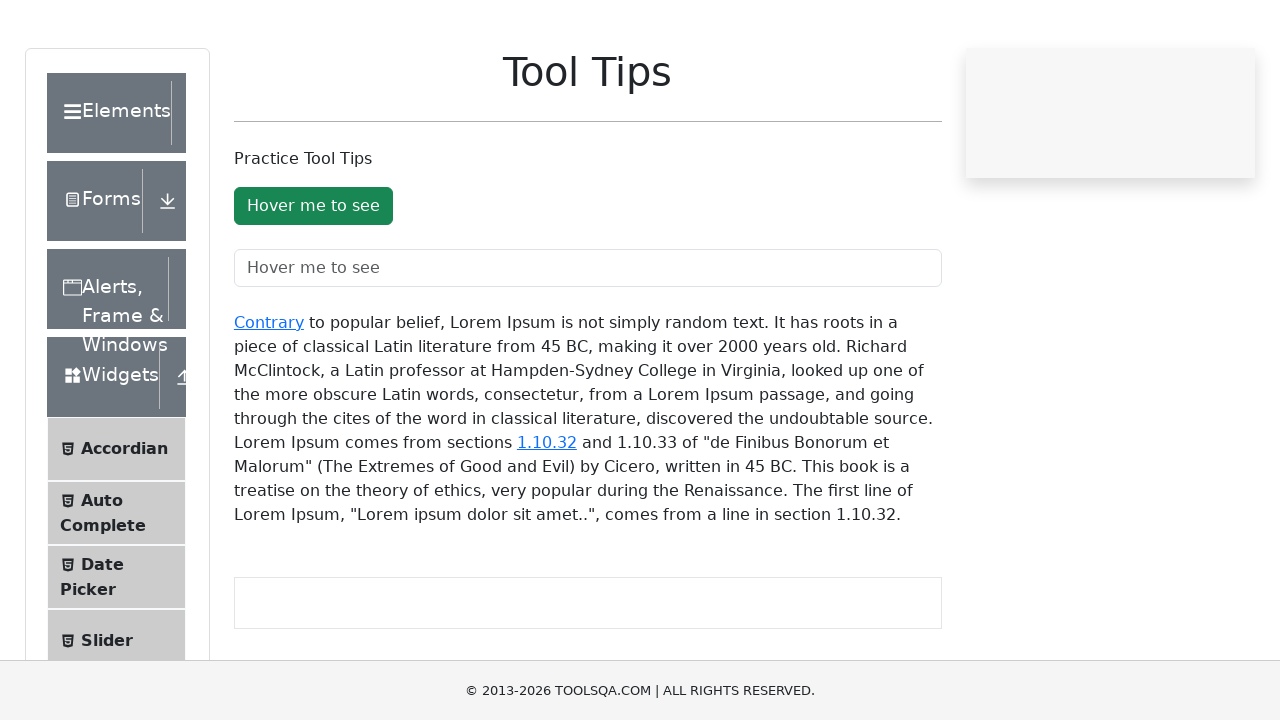

Hovered over tooltip button at (313, 282) on xpath=//button[@id='toolTipButton']
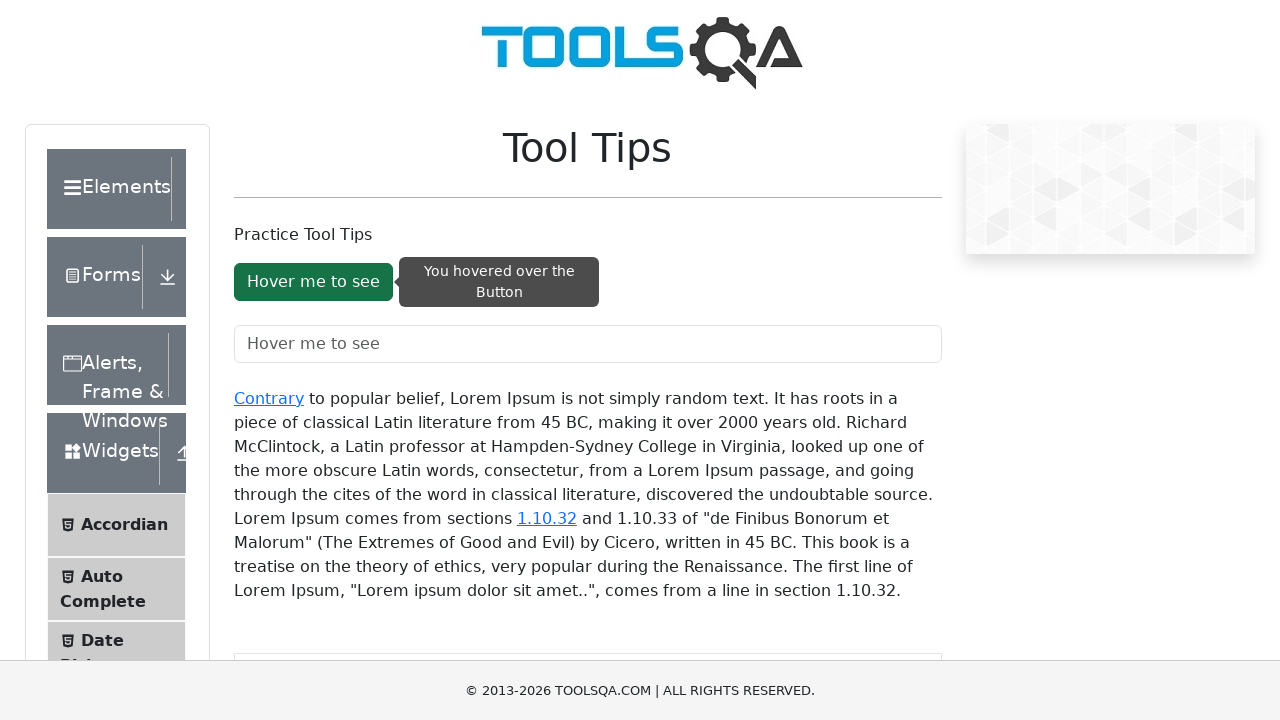

Retrieved button text content
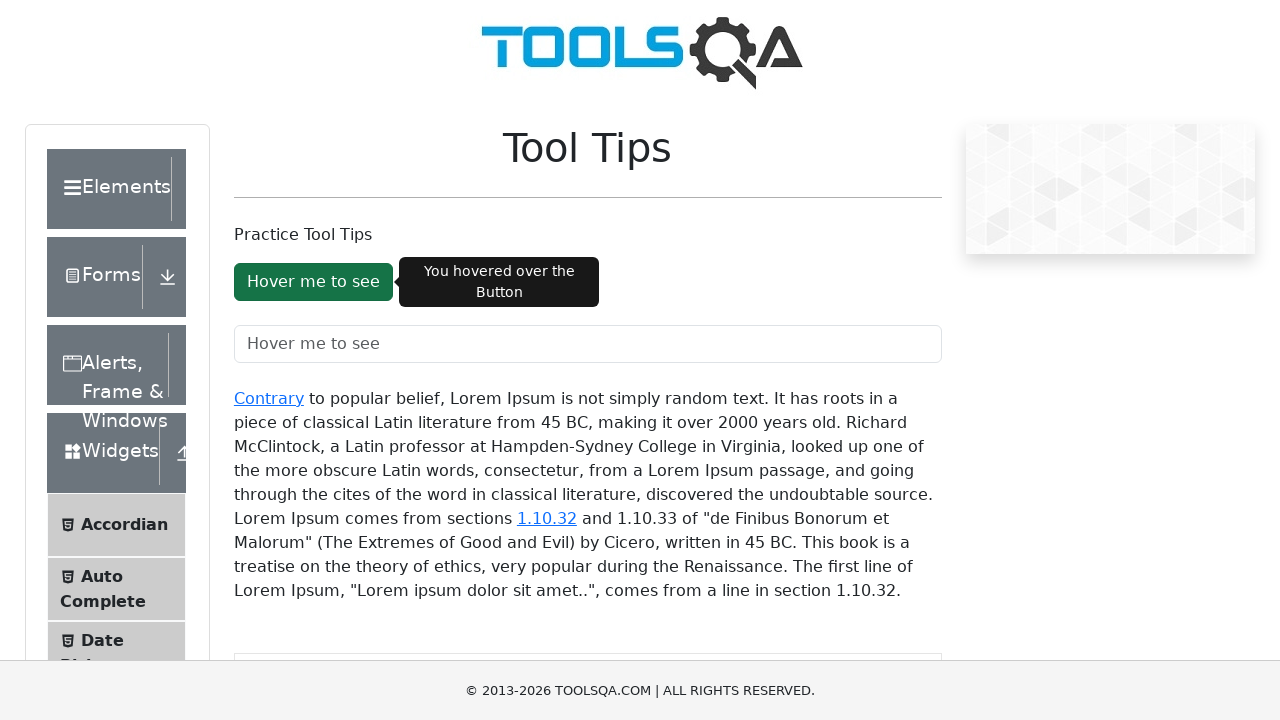

Verified button text contains 'Hover me to see'
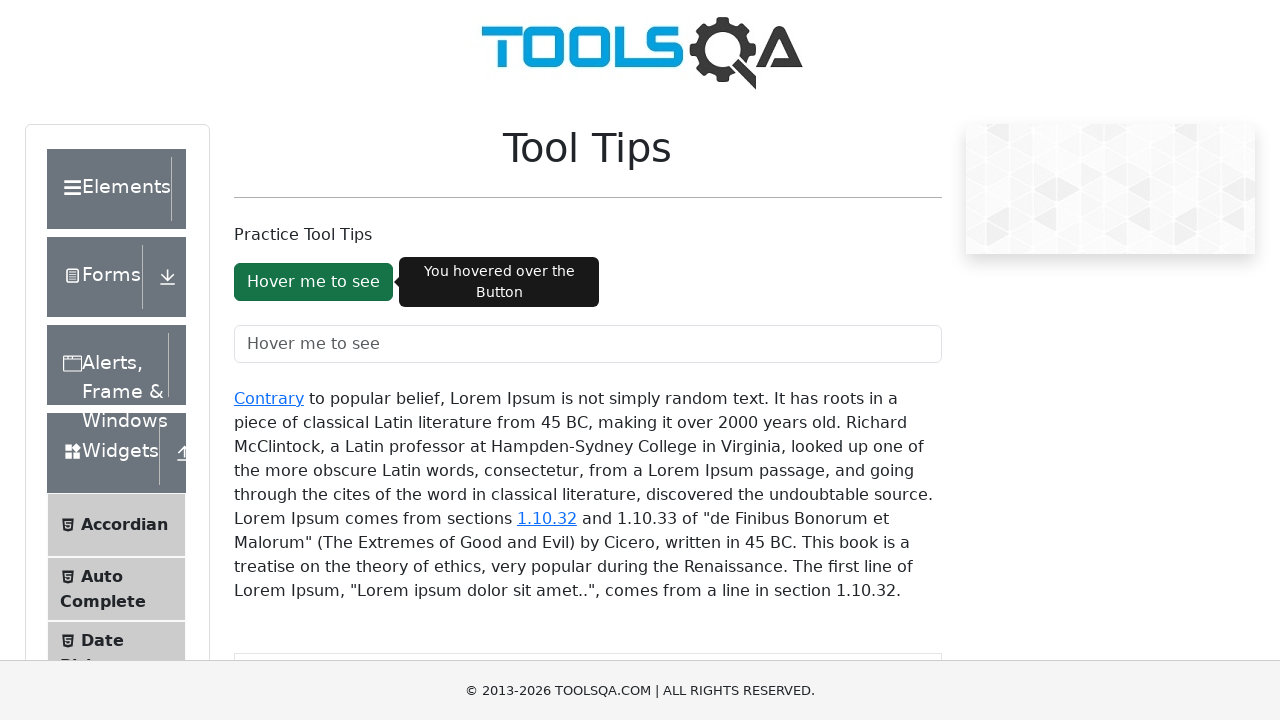

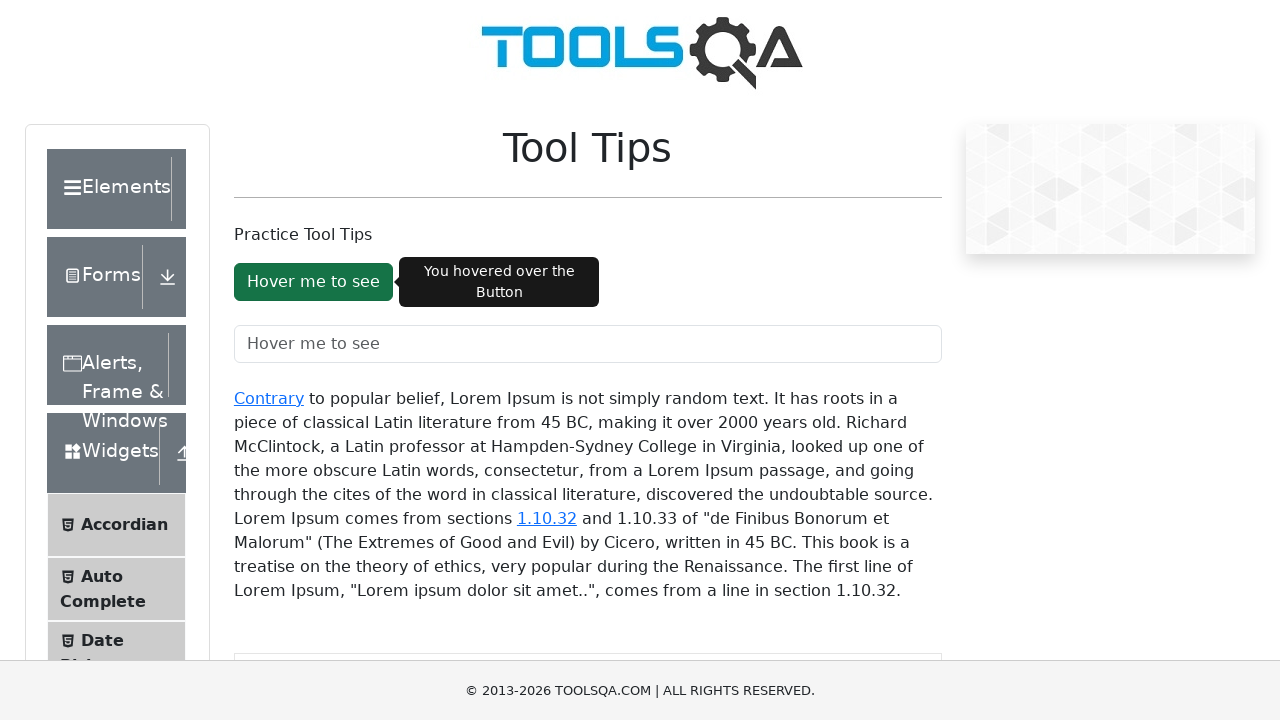